Tests file download functionality by navigating to a download page and clicking a download link

Starting URL: http://the-internet.herokuapp.com/download

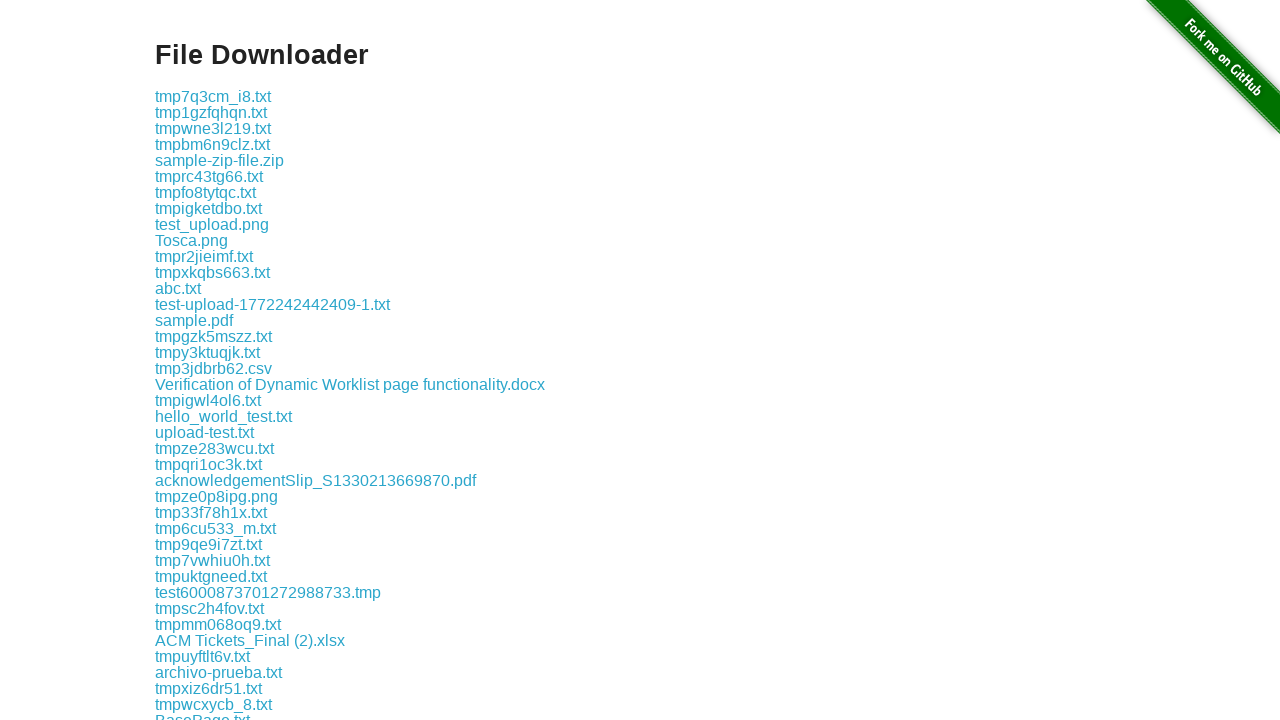

Clicked the download link on the page at (213, 96) on .example a
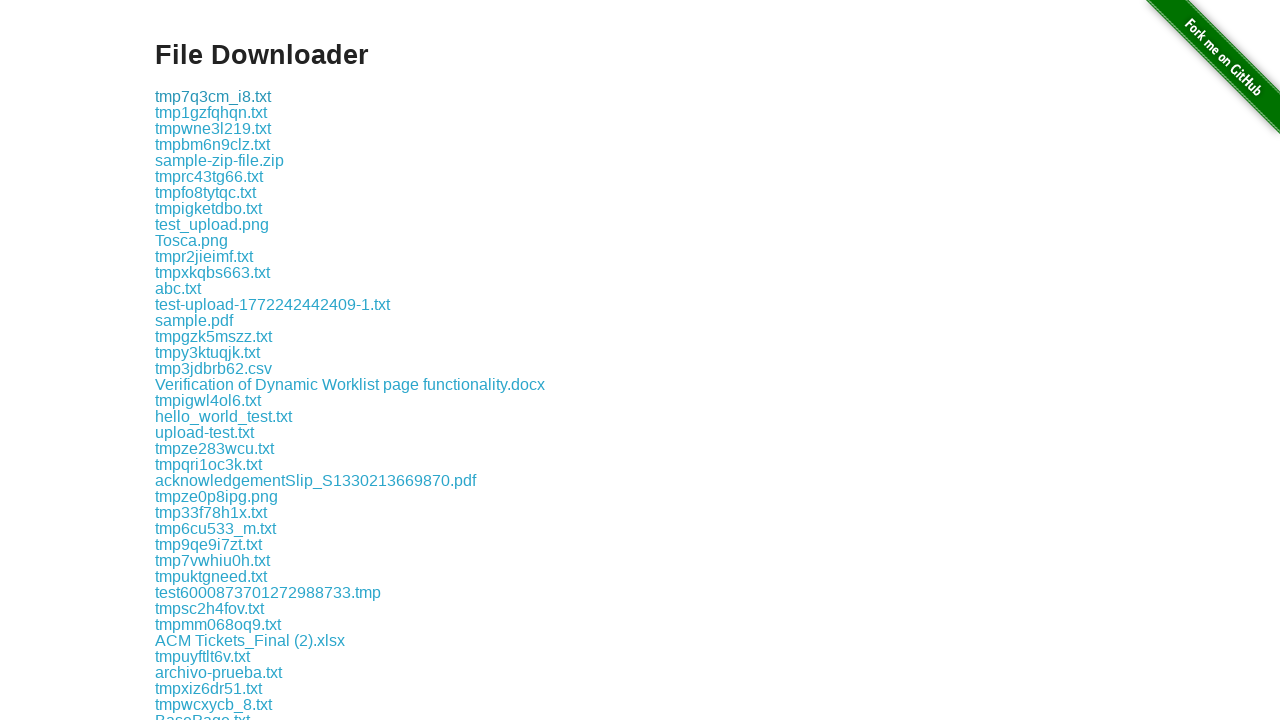

Waited for download to initiate
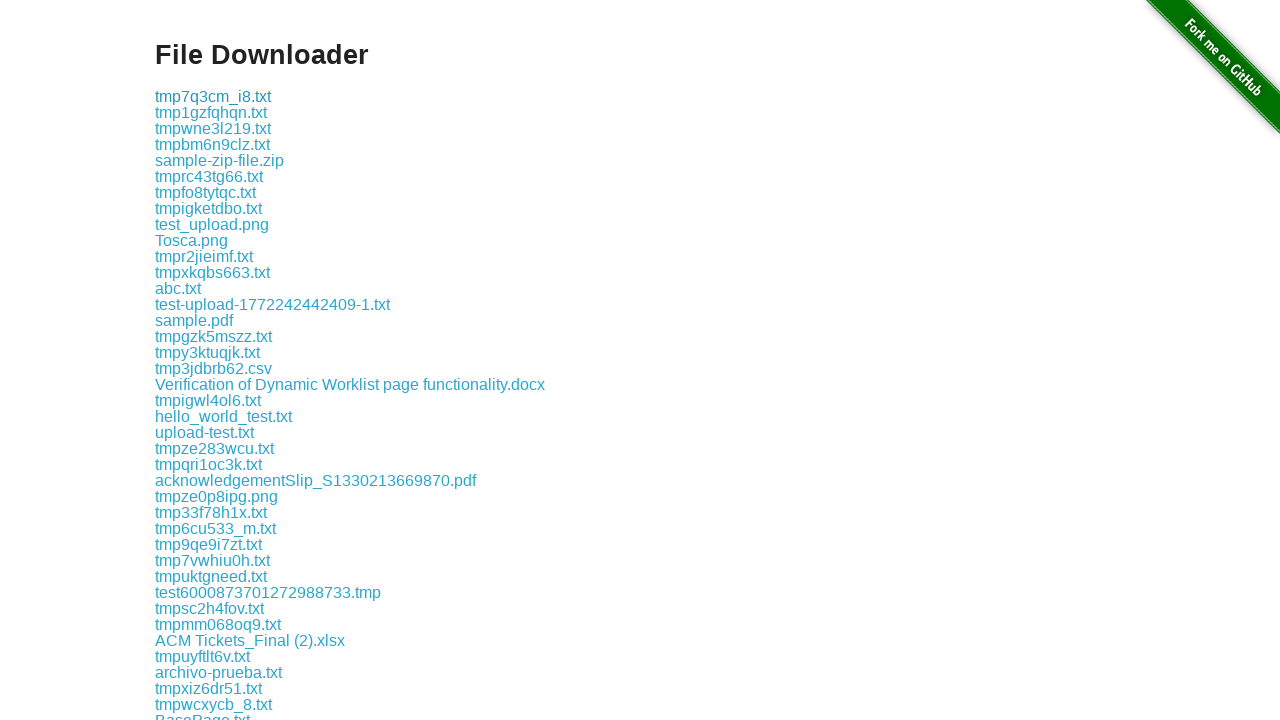

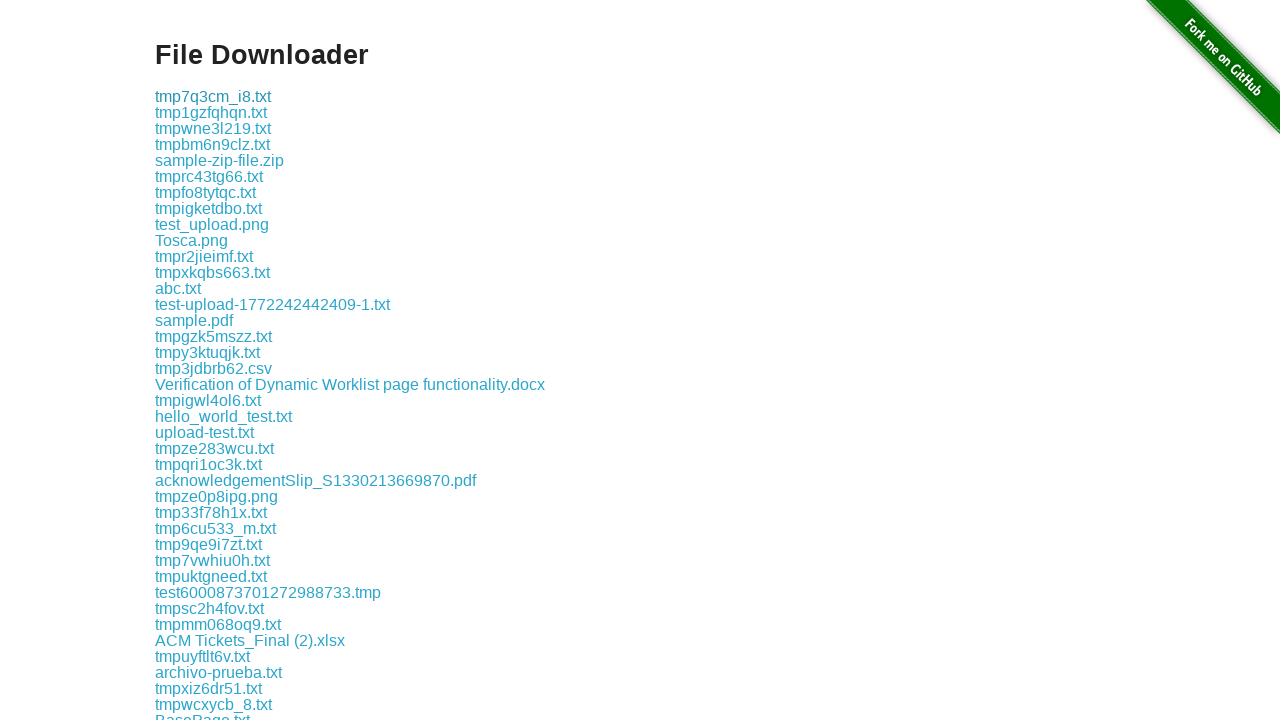